Tests iframe switching by navigating to W3Schools TryIt editor, switching to the result iframe, clicking a button inside it, then switching back to the main page and clicking the home link.

Starting URL: https://www.w3schools.com/js/tryit.asp?filename=tryjs_myfirst

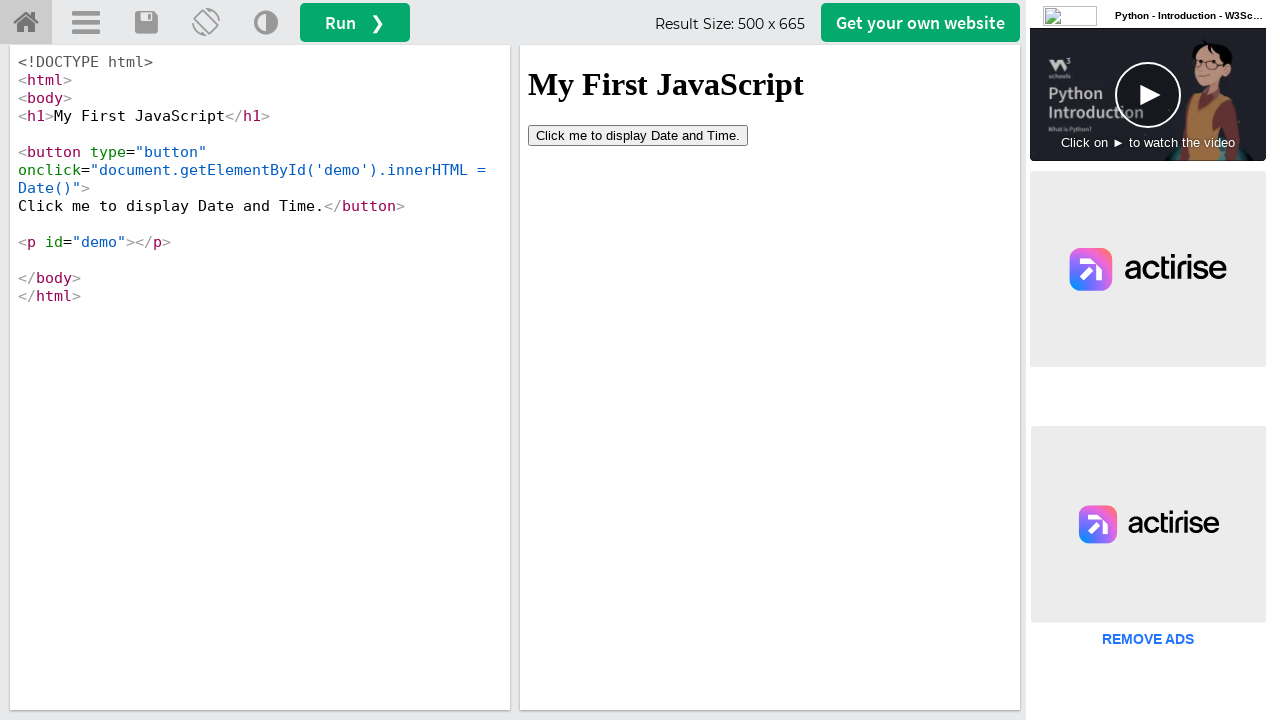

Located the result iframe (#iframeResult)
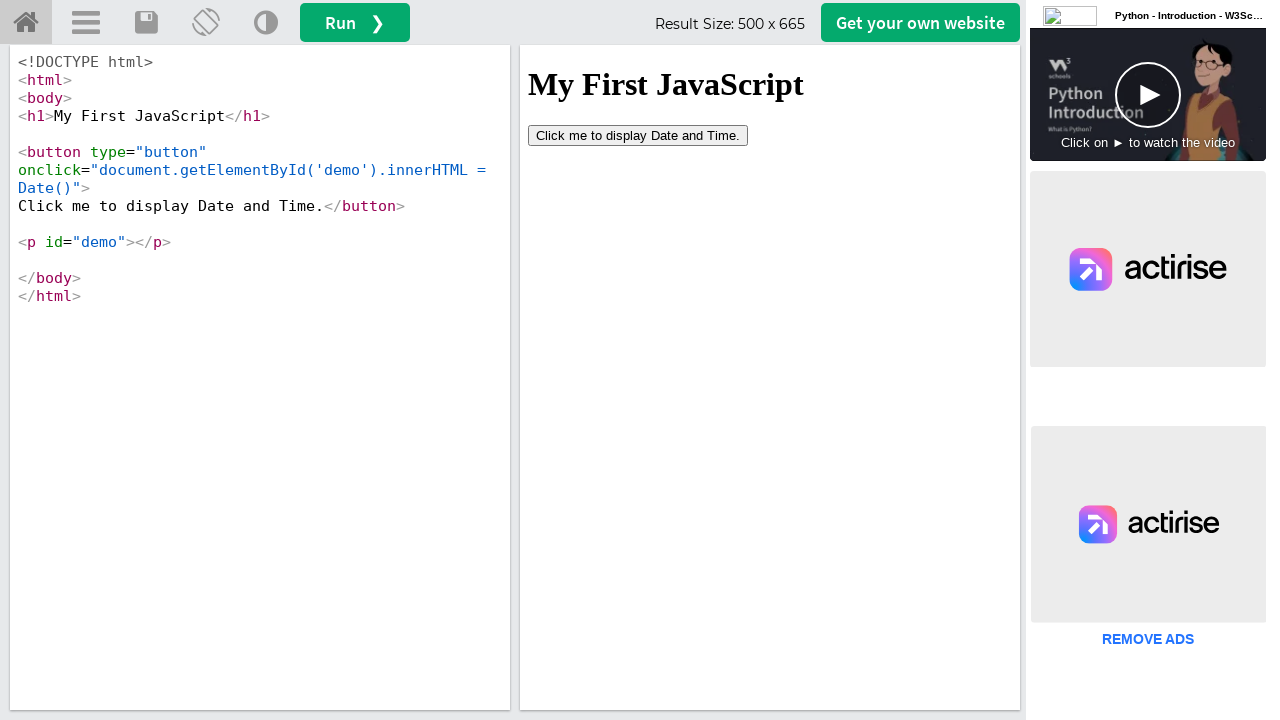

Clicked the 'Click' button inside the iframe at (638, 135) on #iframeResult >> internal:control=enter-frame >> xpath=//button[contains(text(),
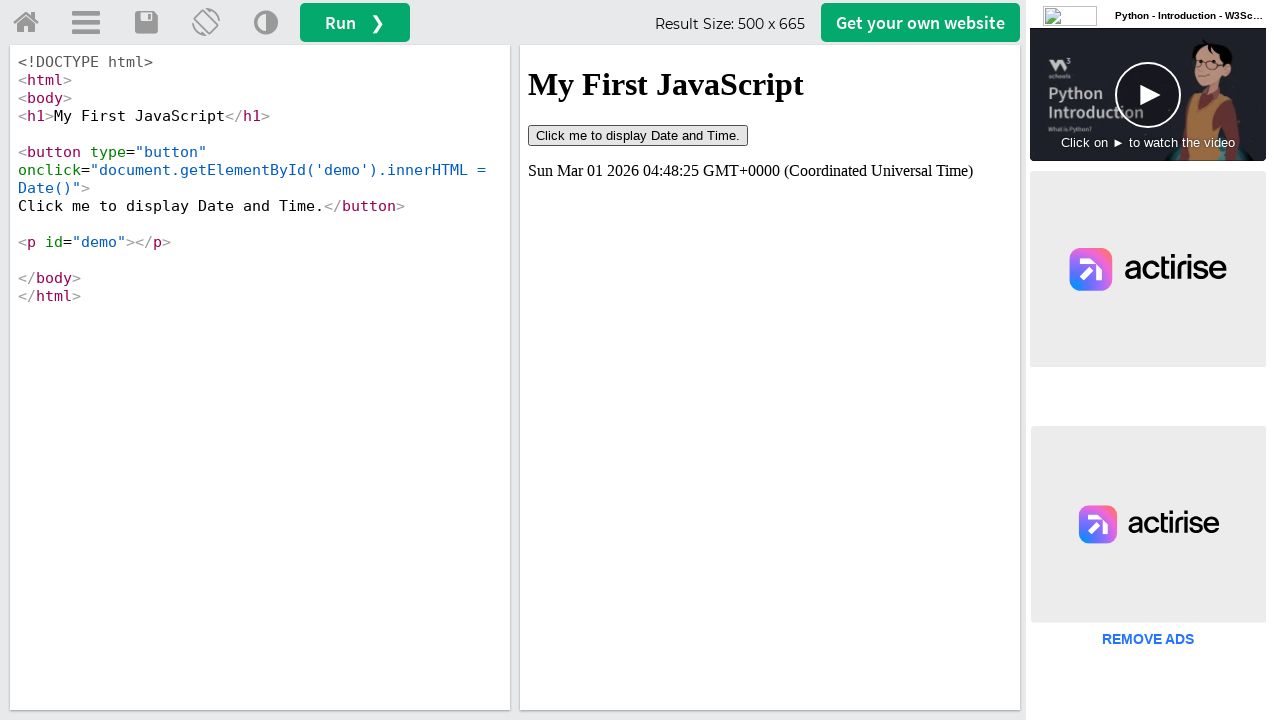

Clicked the home link to switch back to main page at (26, 23) on #tryhome
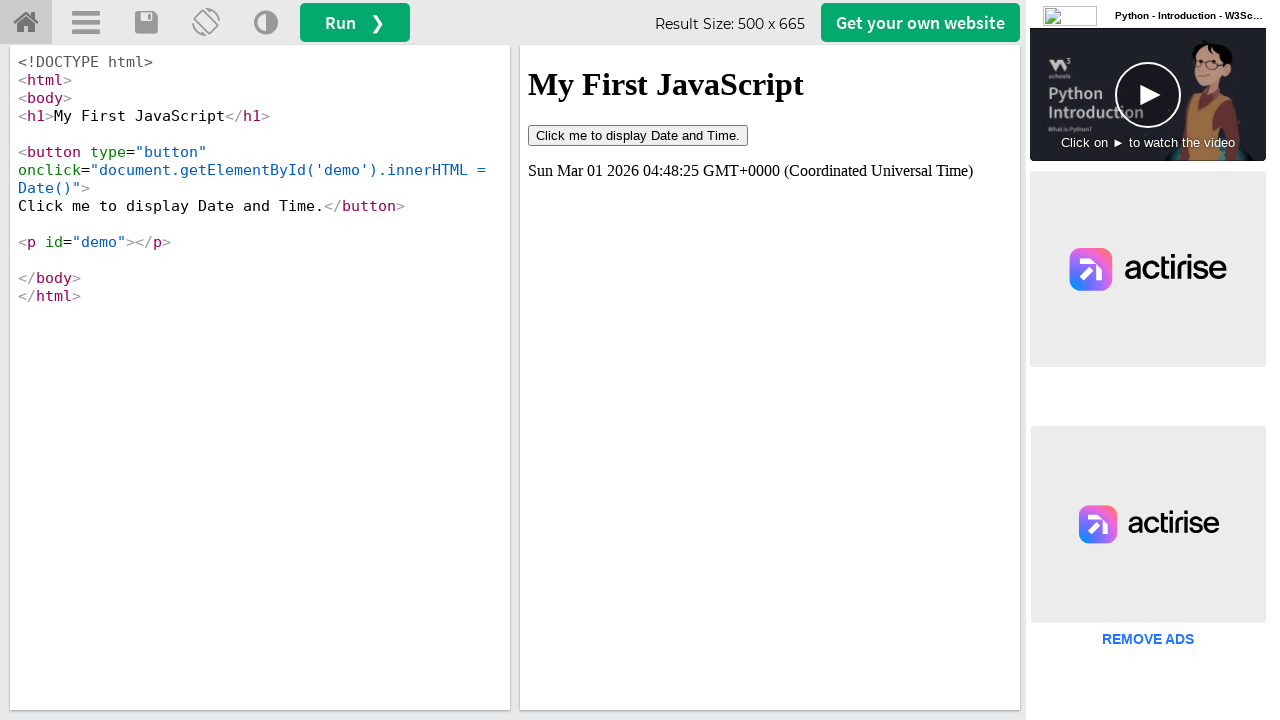

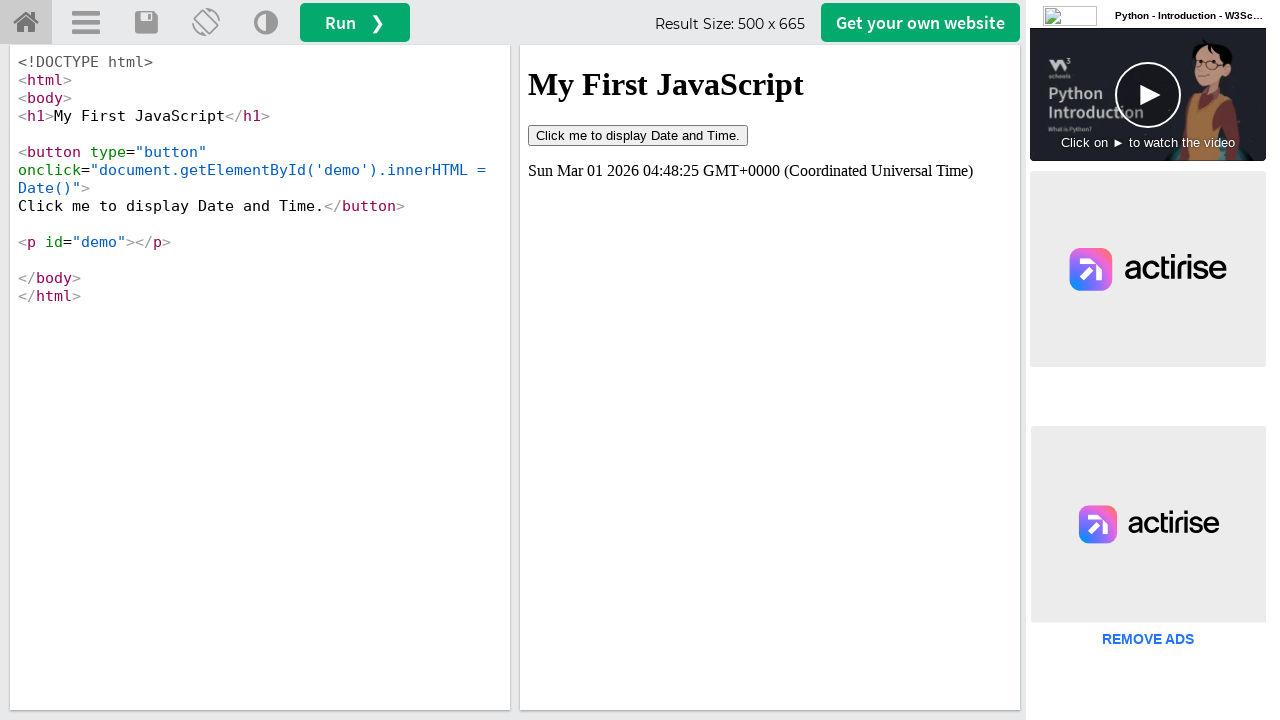